Tests drag and drop functionality by navigating to the drag and drop page, dragging column A to column B, and verifying the columns have swapped positions.

Starting URL: https://the-internet.herokuapp.com

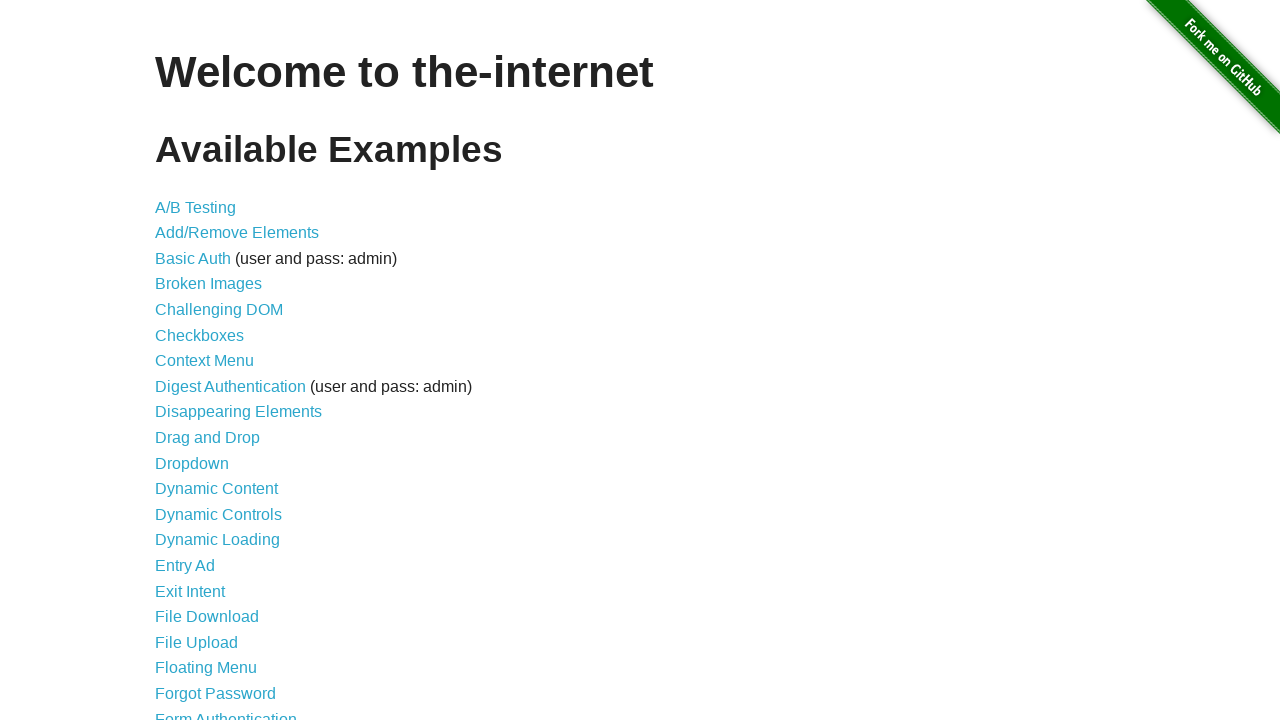

Clicked the drag and drop link at (208, 438) on a[href='/drag_and_drop']
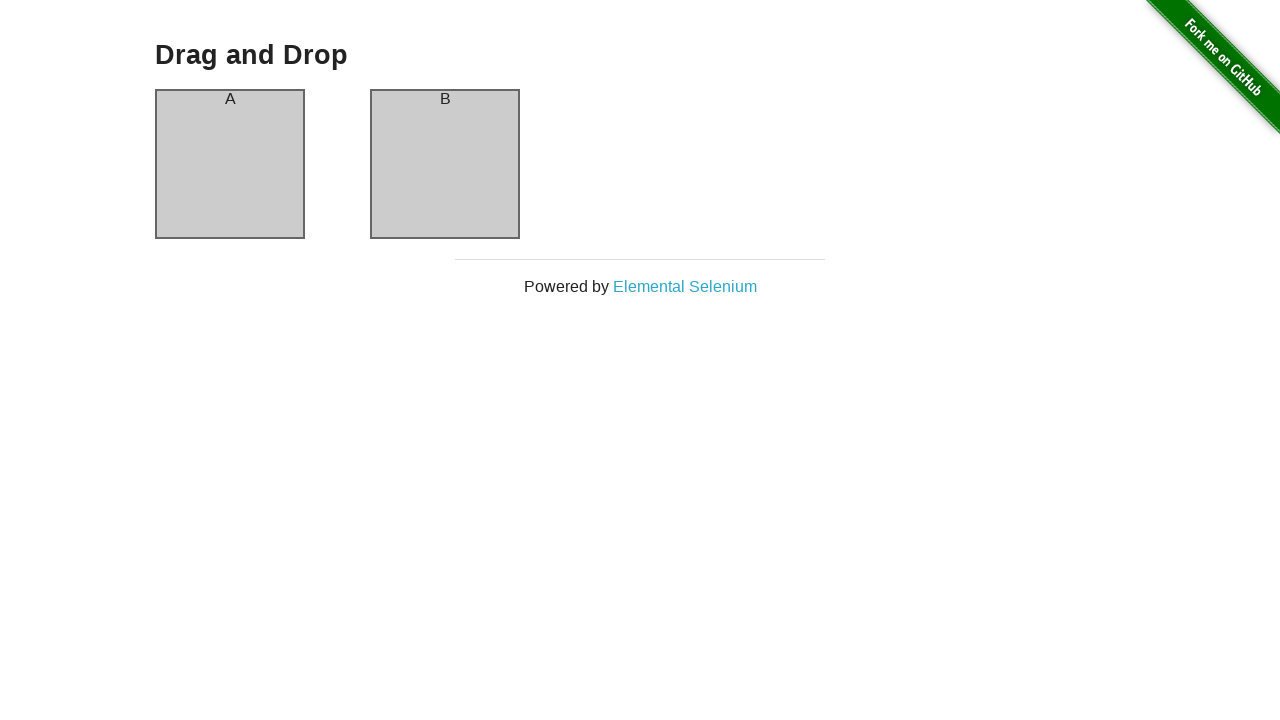

Waited for column A to load
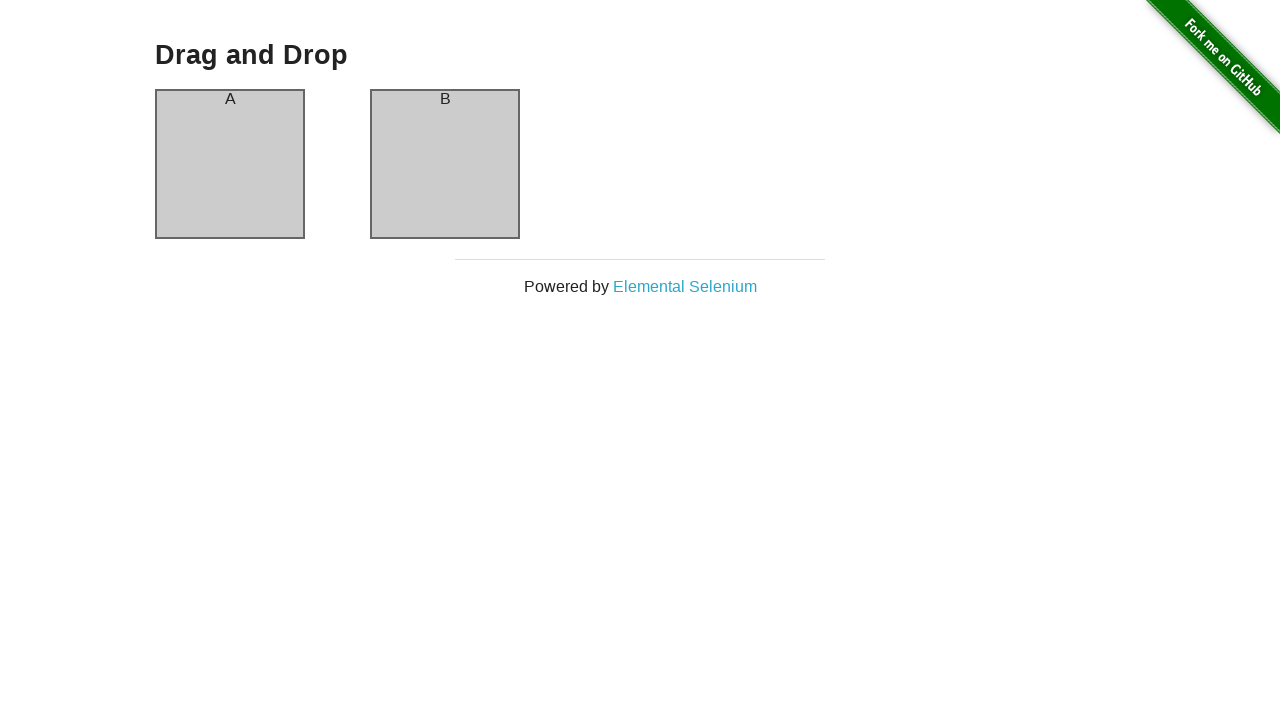

Waited for column B to load
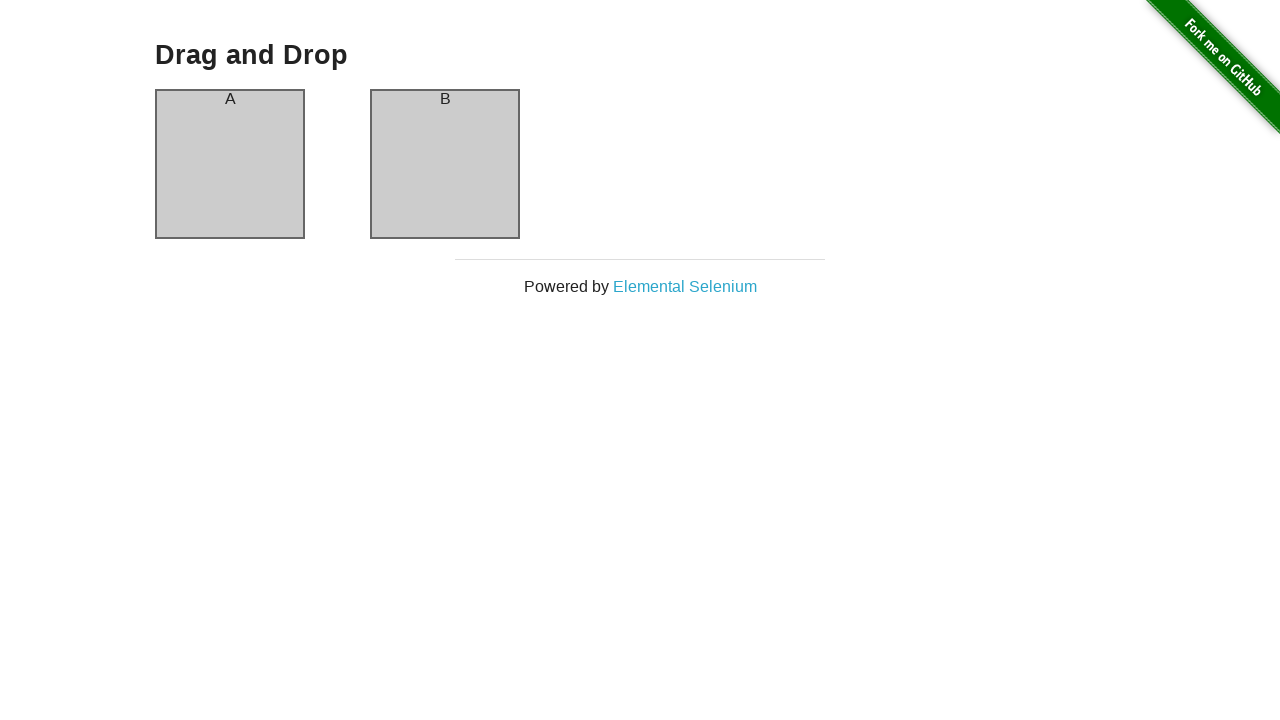

Dragged column A to column B at (445, 164)
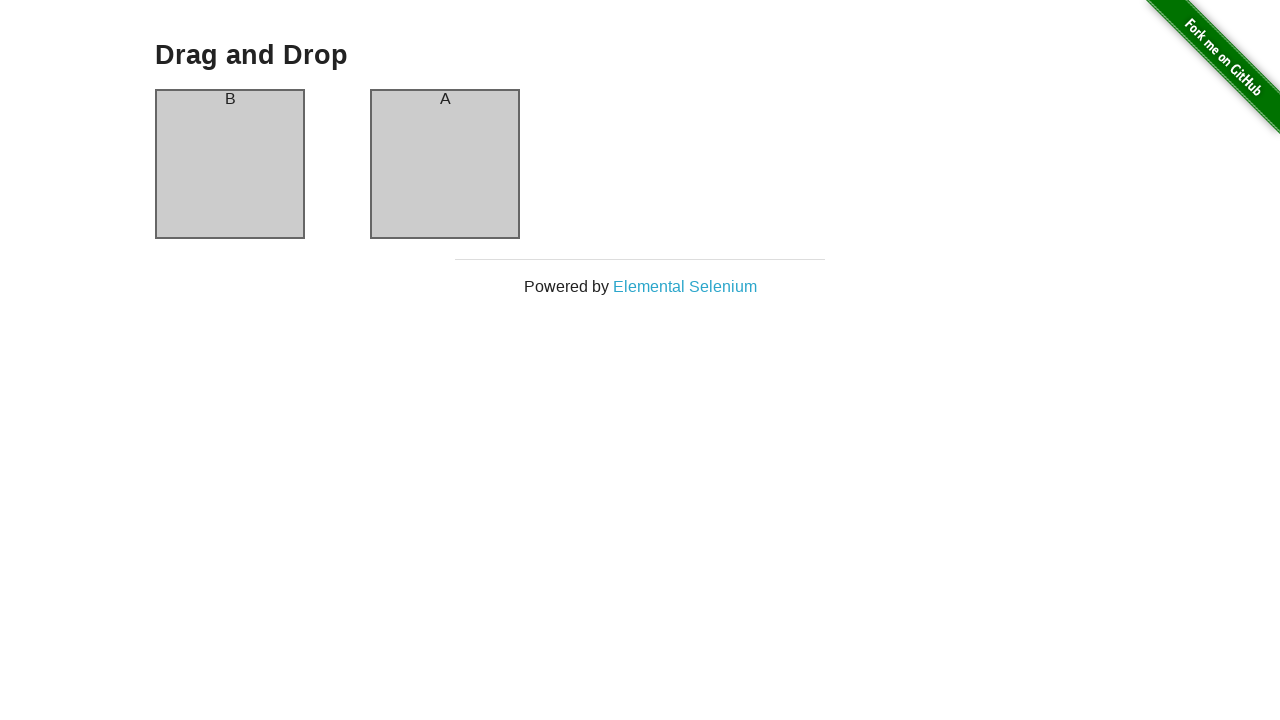

Retrieved text content from column B
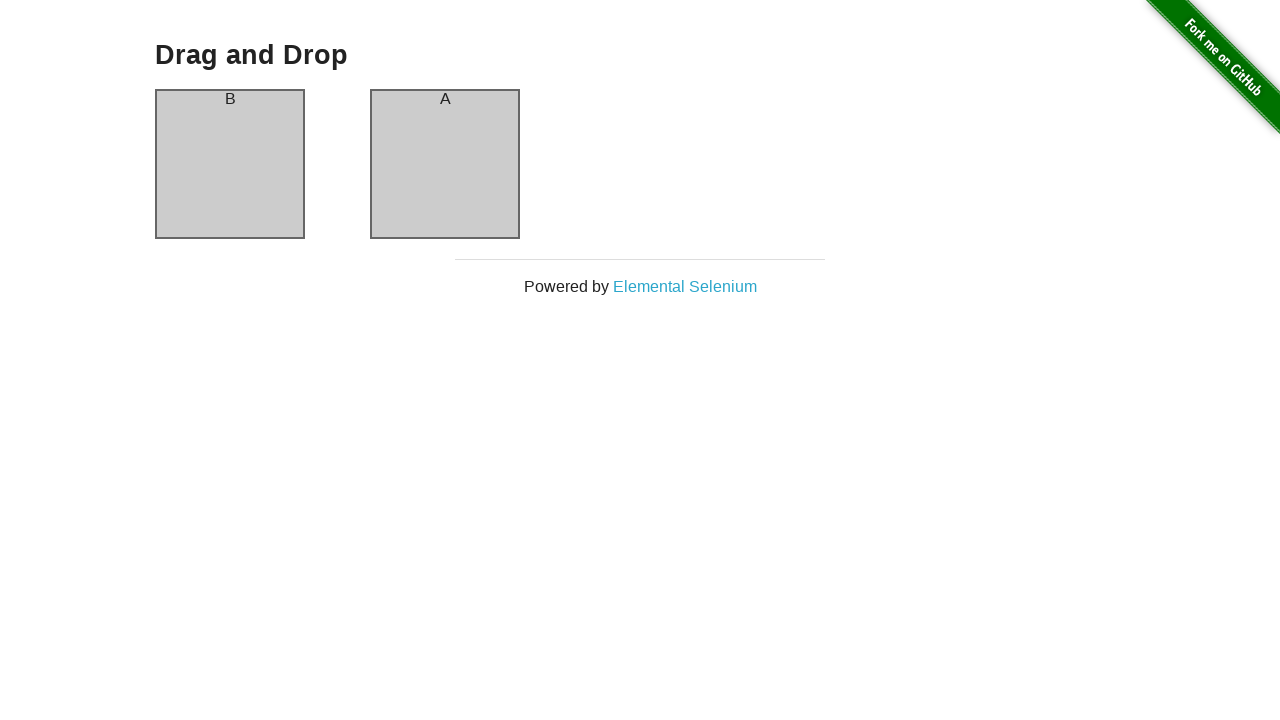

Verified that column B now contains 'A'
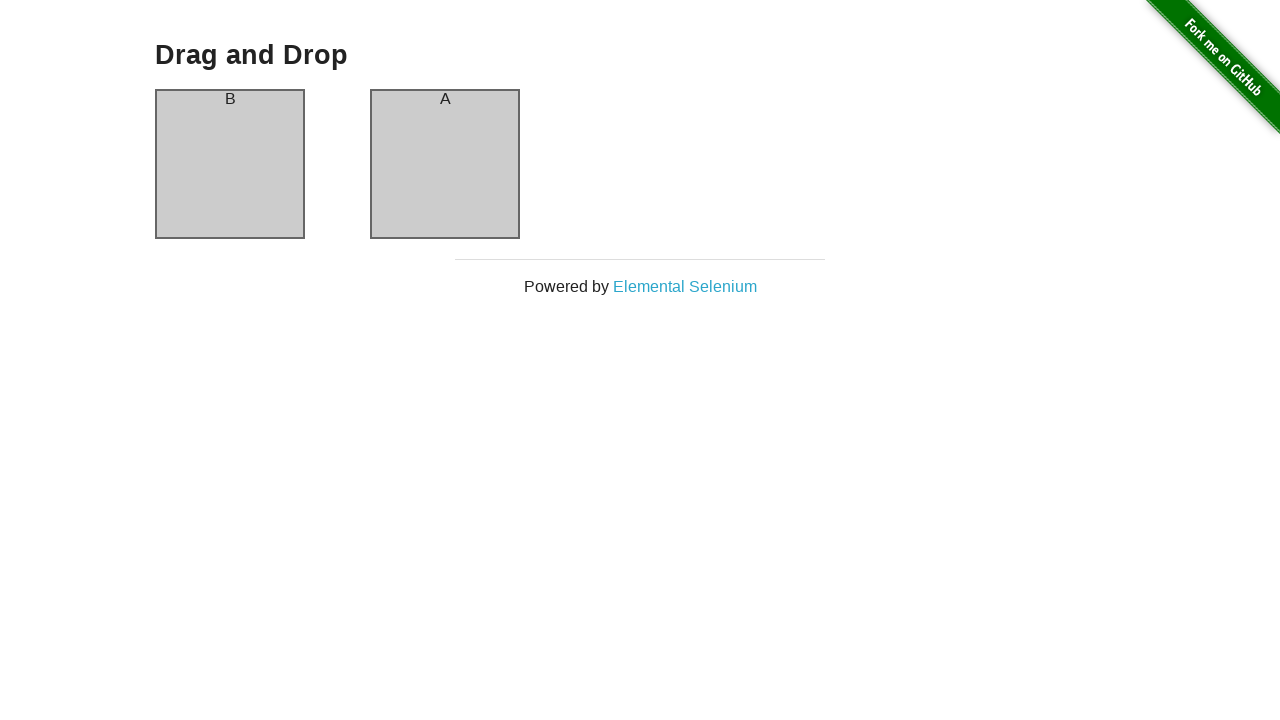

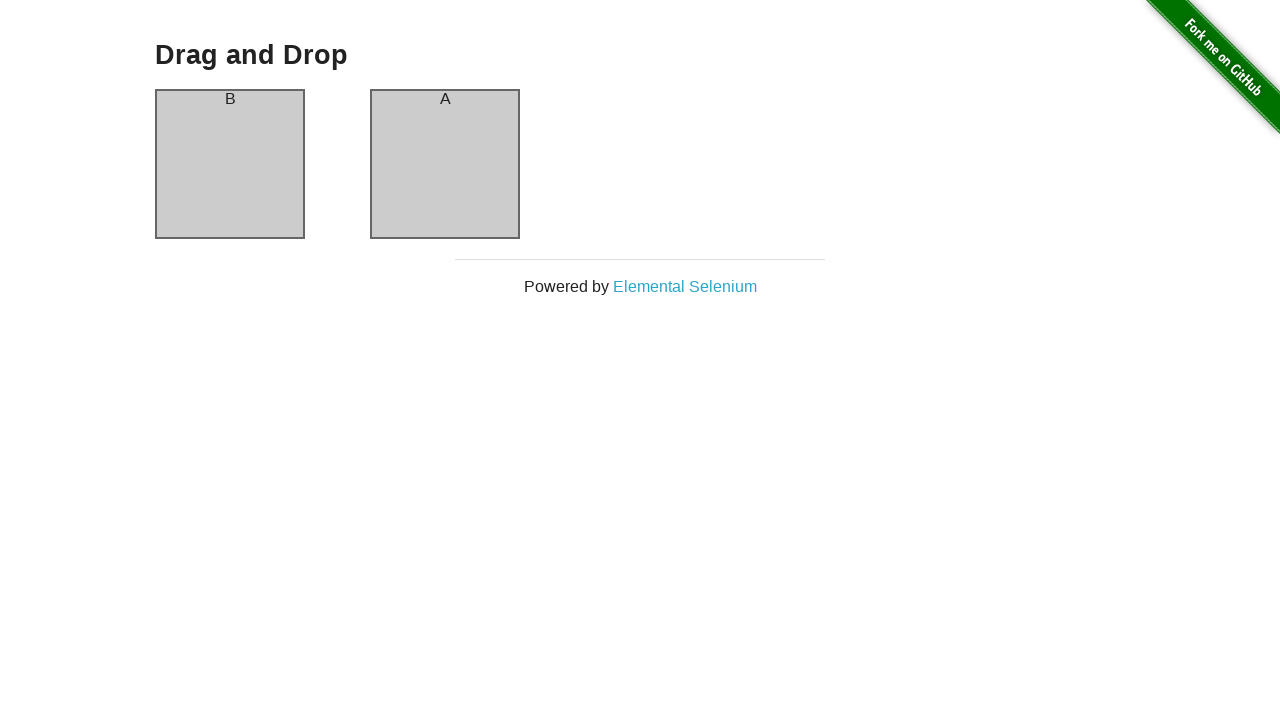